Tests alert popup workflow on UIDAI website by clicking on biometric link devices and handling the alert dialog

Starting URL: https://uidai.gov.in/ecosystem/authentication-devices-documents.html

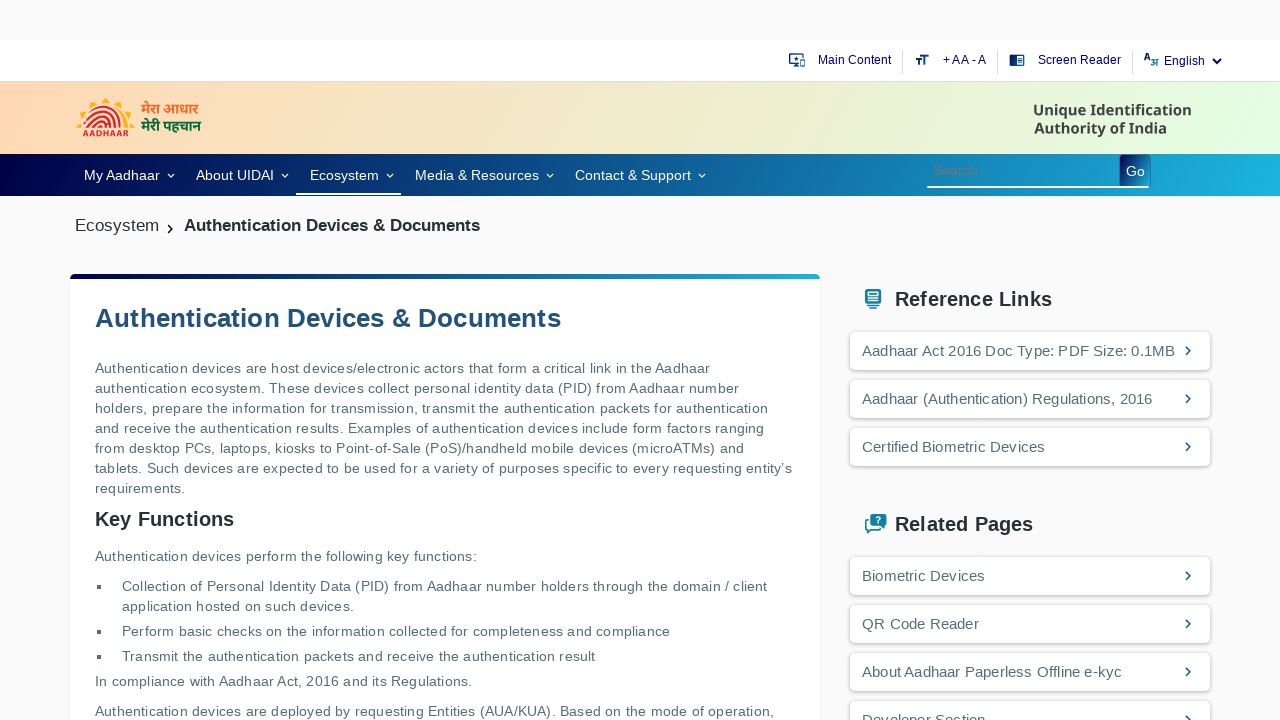

Clicked on biometric link devices at (1030, 447) on //*[@id="tjmod-755"]/div[2]/div/ul/li[3]/a
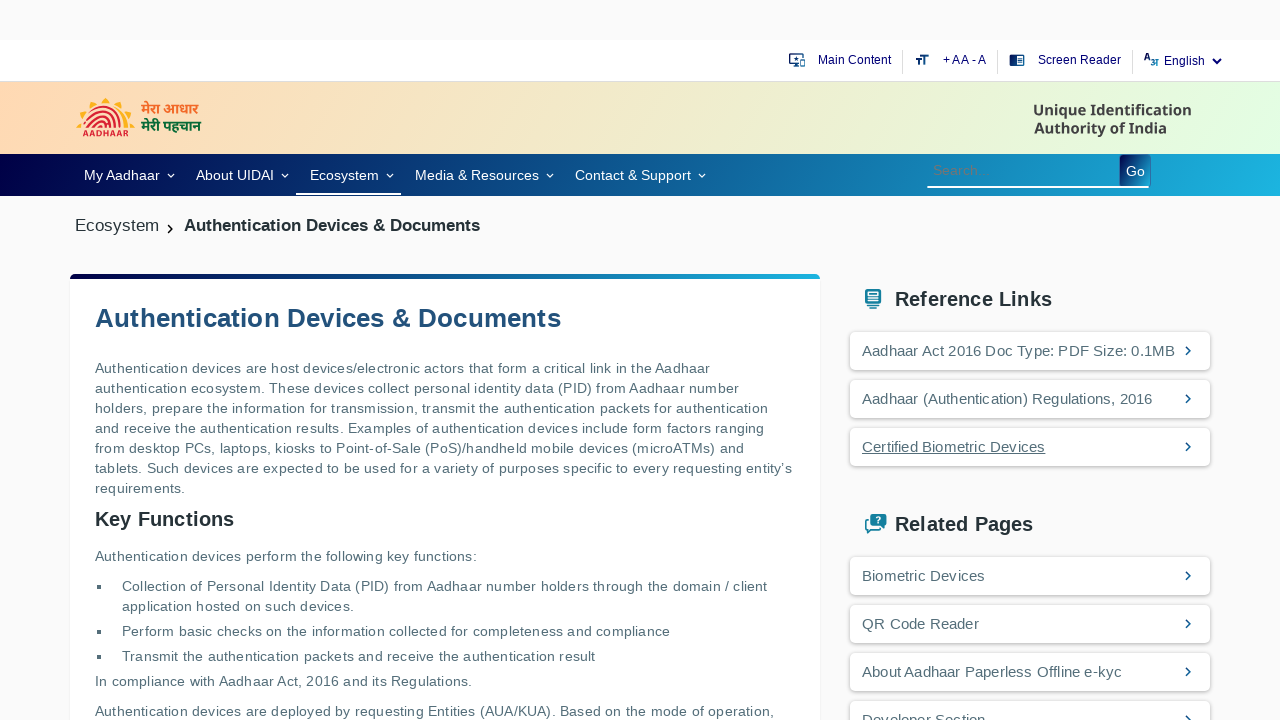

Set up dialog handler to accept alerts
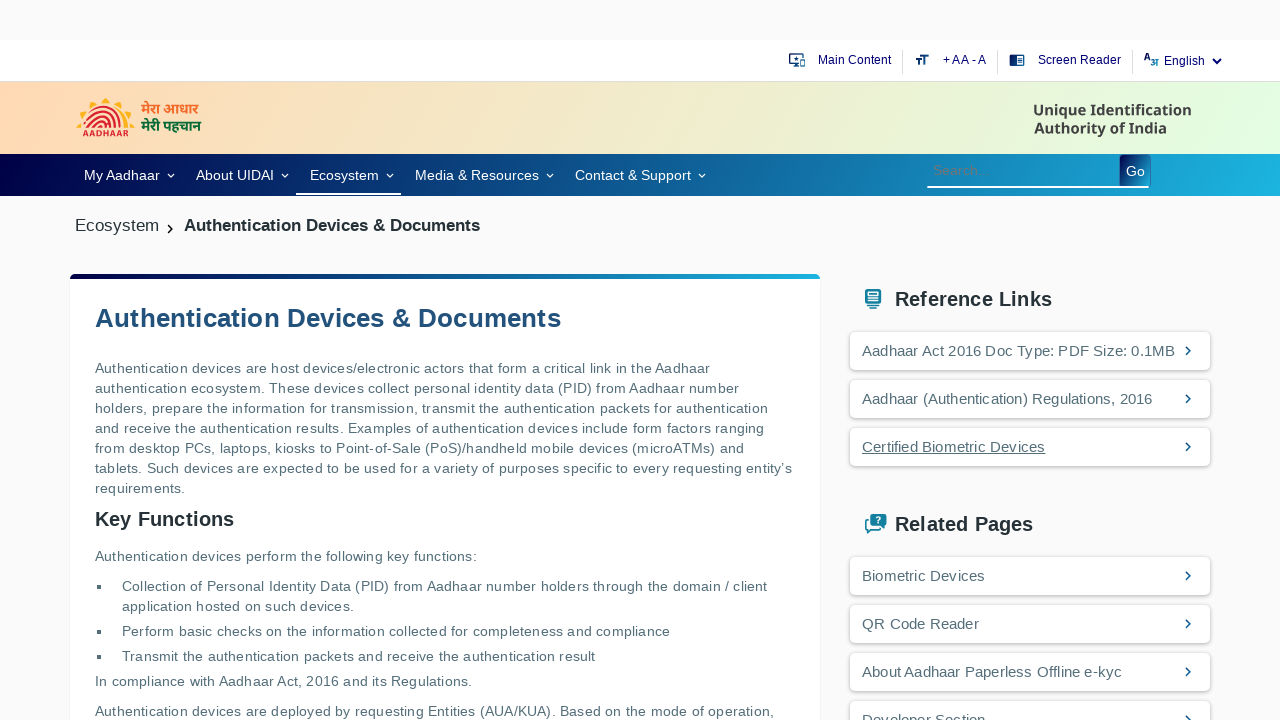

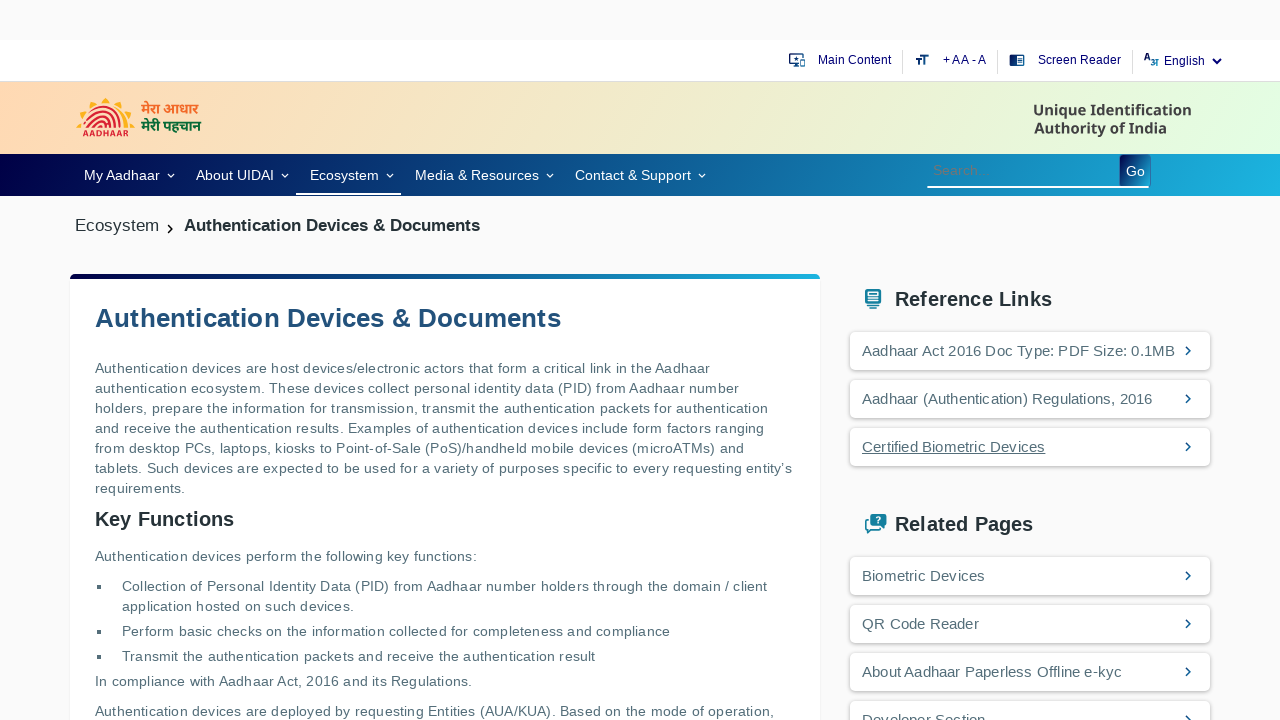